Tests mouse hover functionality by hovering over an "Automation Tools" dropdown button and clicking on a dropdown item that matches "Selenium"

Starting URL: http://seleniumpractise.blogspot.com/2016/08/how-to-perform-mouse-hover-in-selenium.html

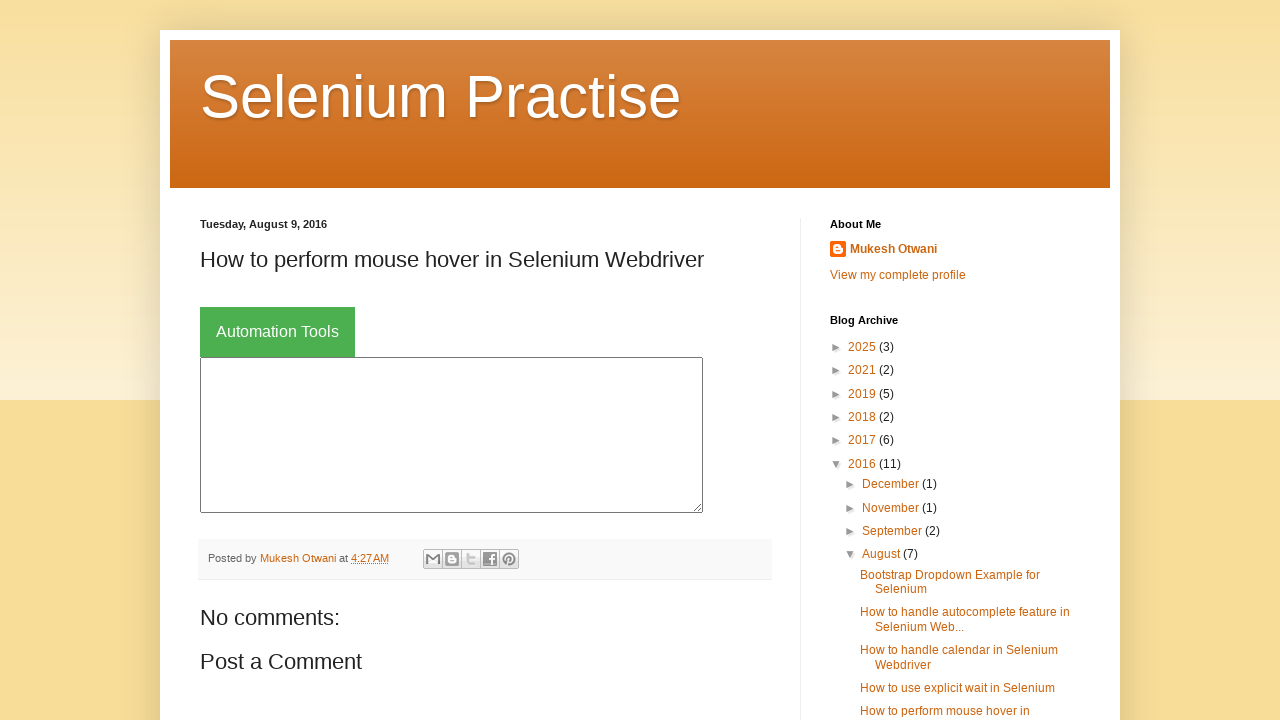

Hovered over 'Automation Tools' button at (278, 332) on xpath=//button[text()='Automation Tools']
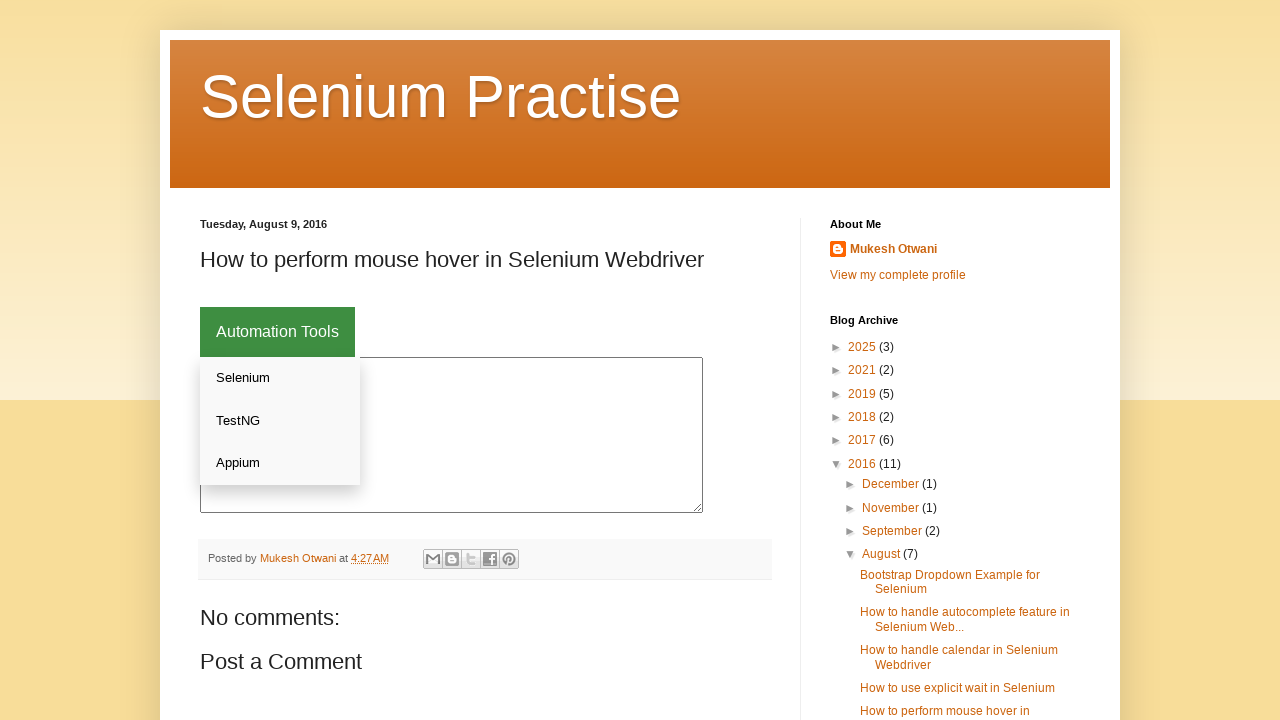

Clicked 'Automation Tools' dropdown button at (278, 332) on xpath=//button[text()='Automation Tools']
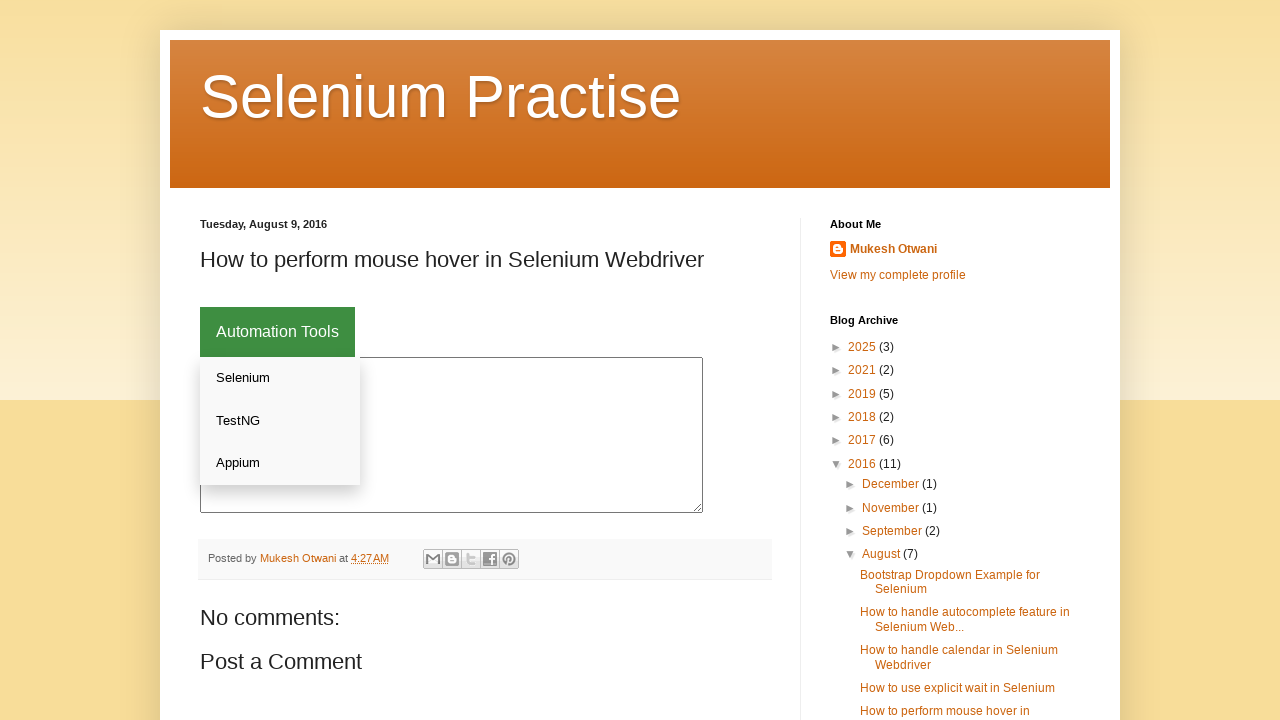

Located 1 dropdown buttons
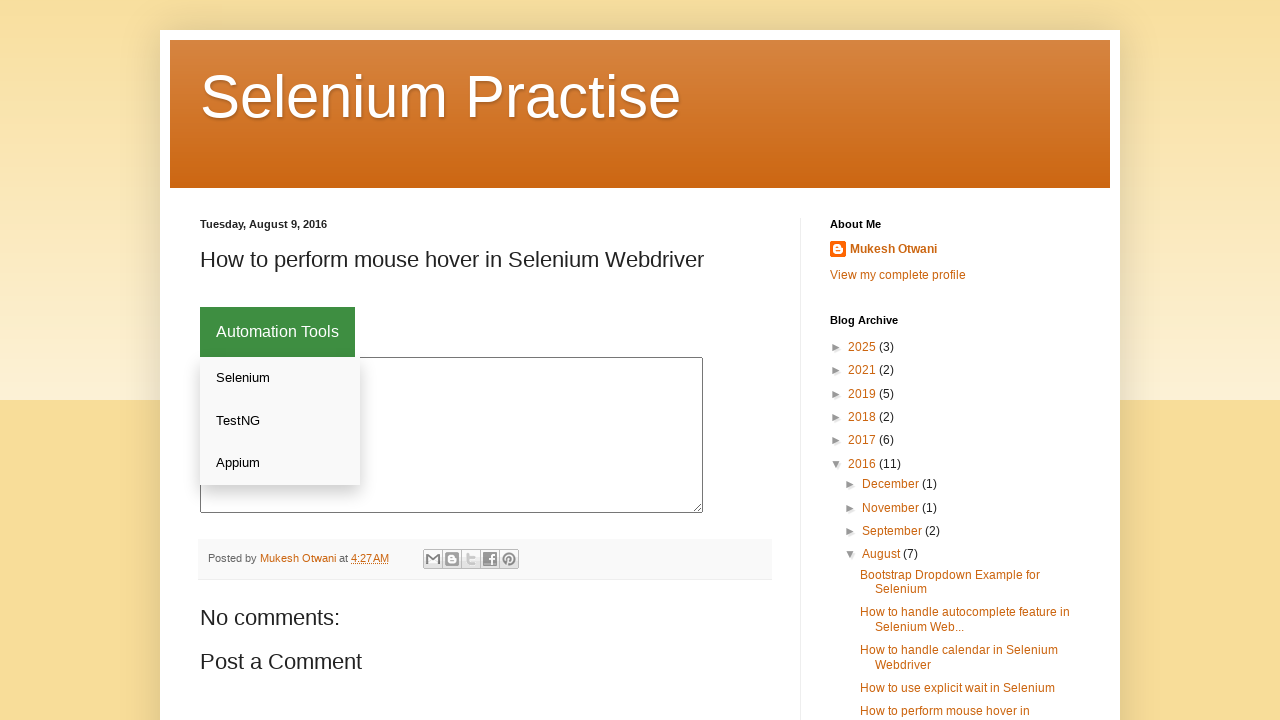

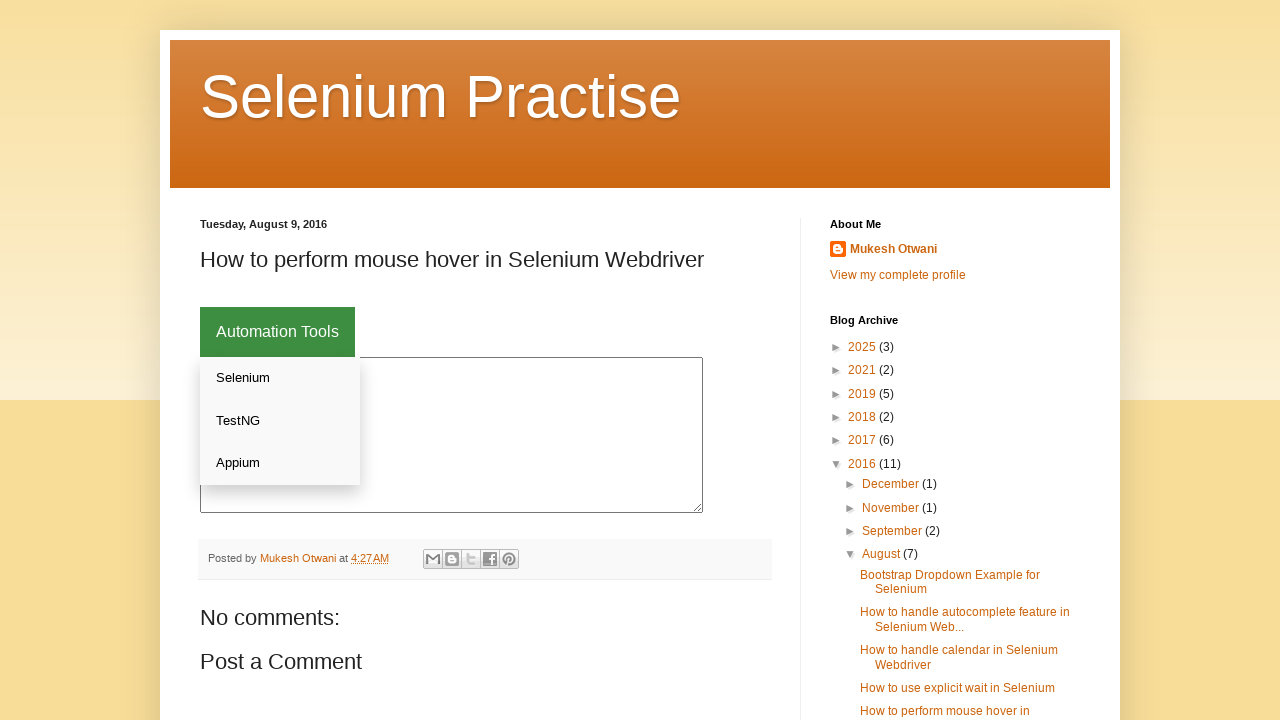